Tests the Active filter view to show only uncompleted todo items while hiding completed ones.

Starting URL: https://demo.playwright.dev/todomvc/

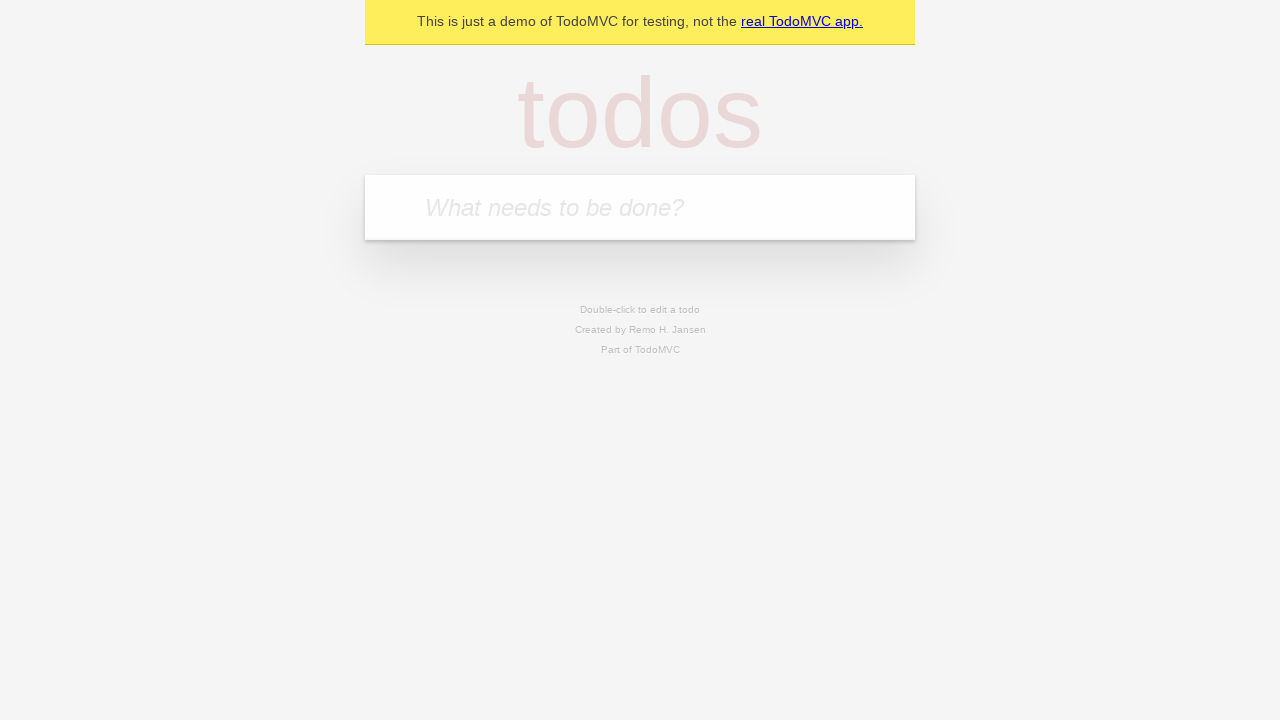

Filled new todo field with 'Xleb' on .new-todo
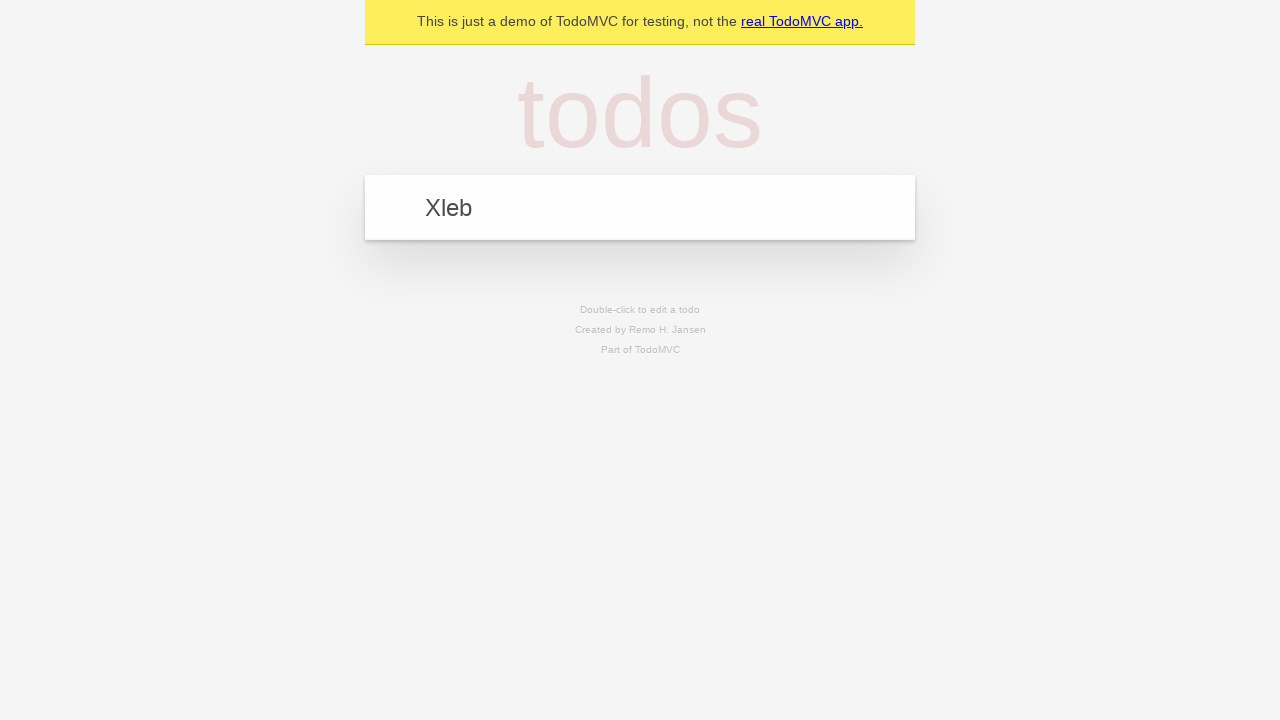

Pressed Enter to add 'Xleb' todo item on .new-todo
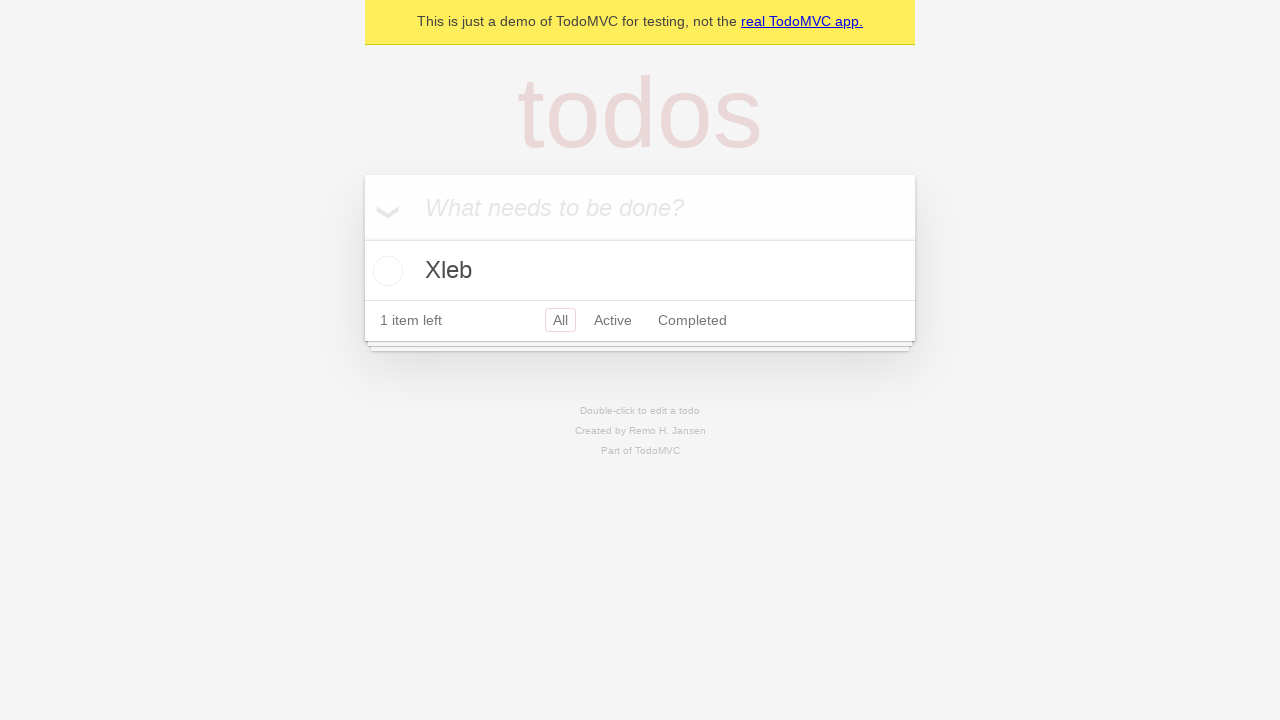

Filled new todo field with 'Mleko_edited' on .new-todo
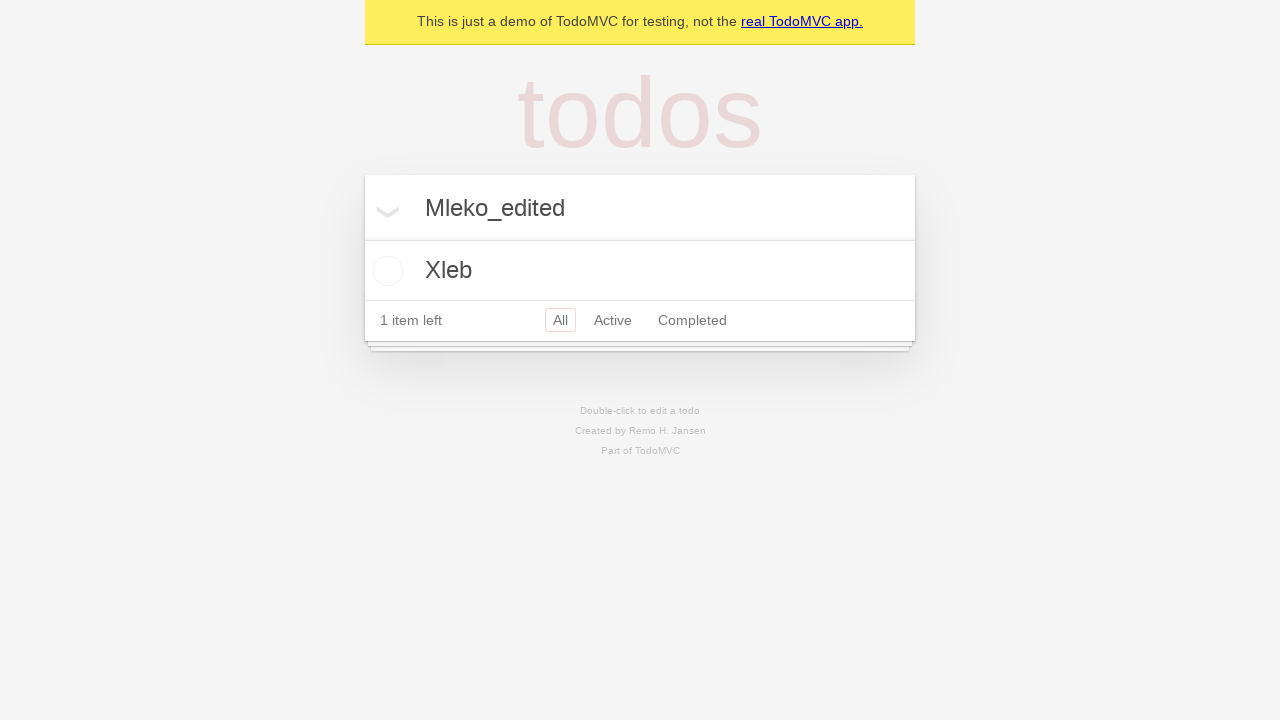

Pressed Enter to add 'Mleko_edited' todo item on .new-todo
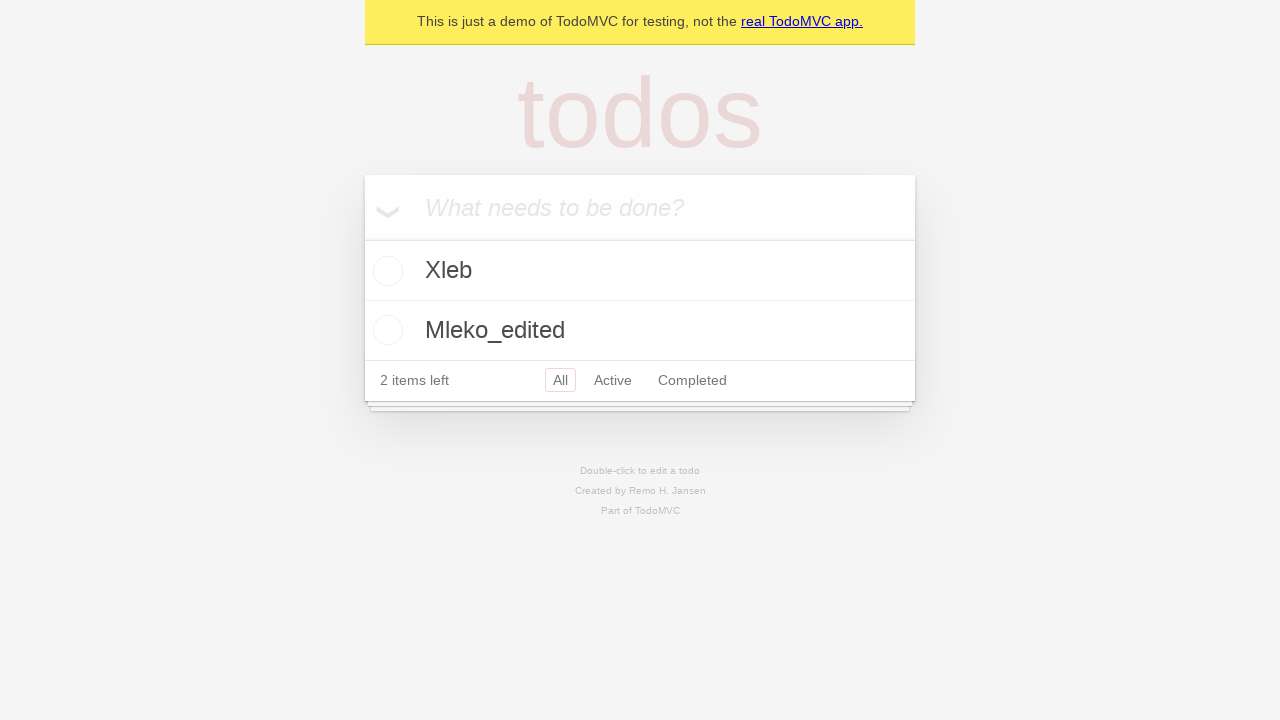

Filled new todo field with 'Woda' on .new-todo
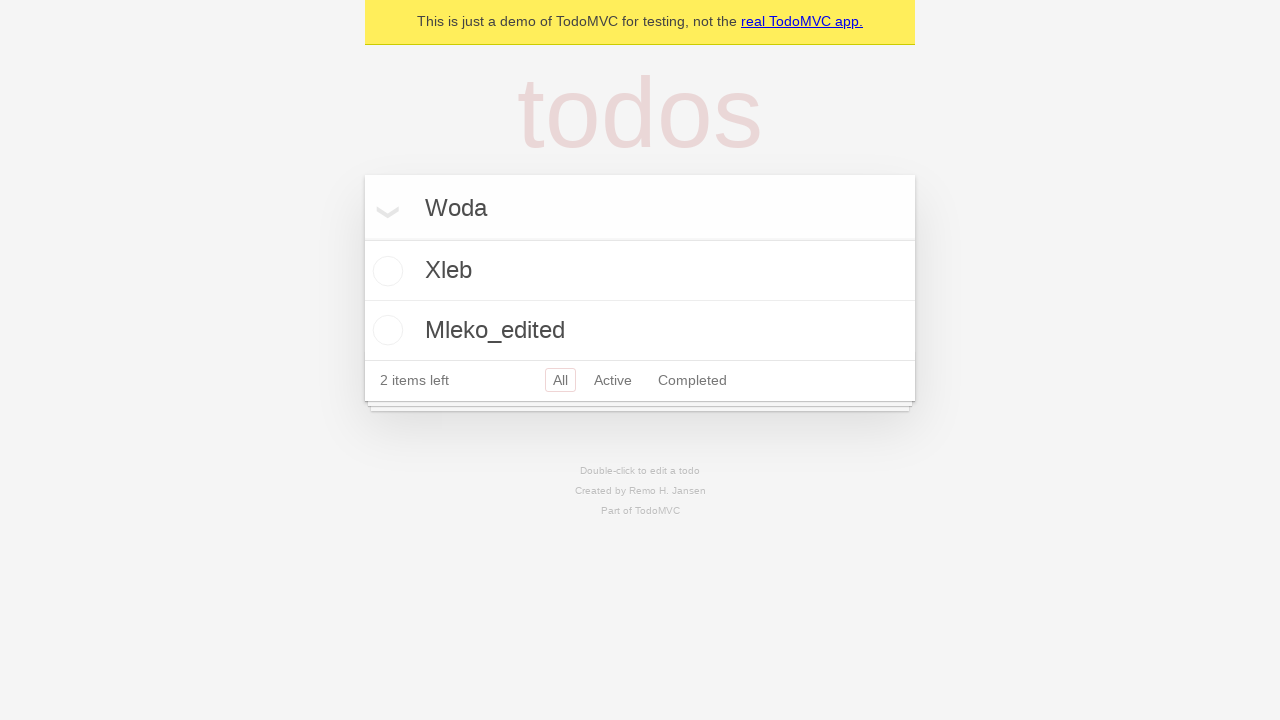

Pressed Enter to add 'Woda' todo item on .new-todo
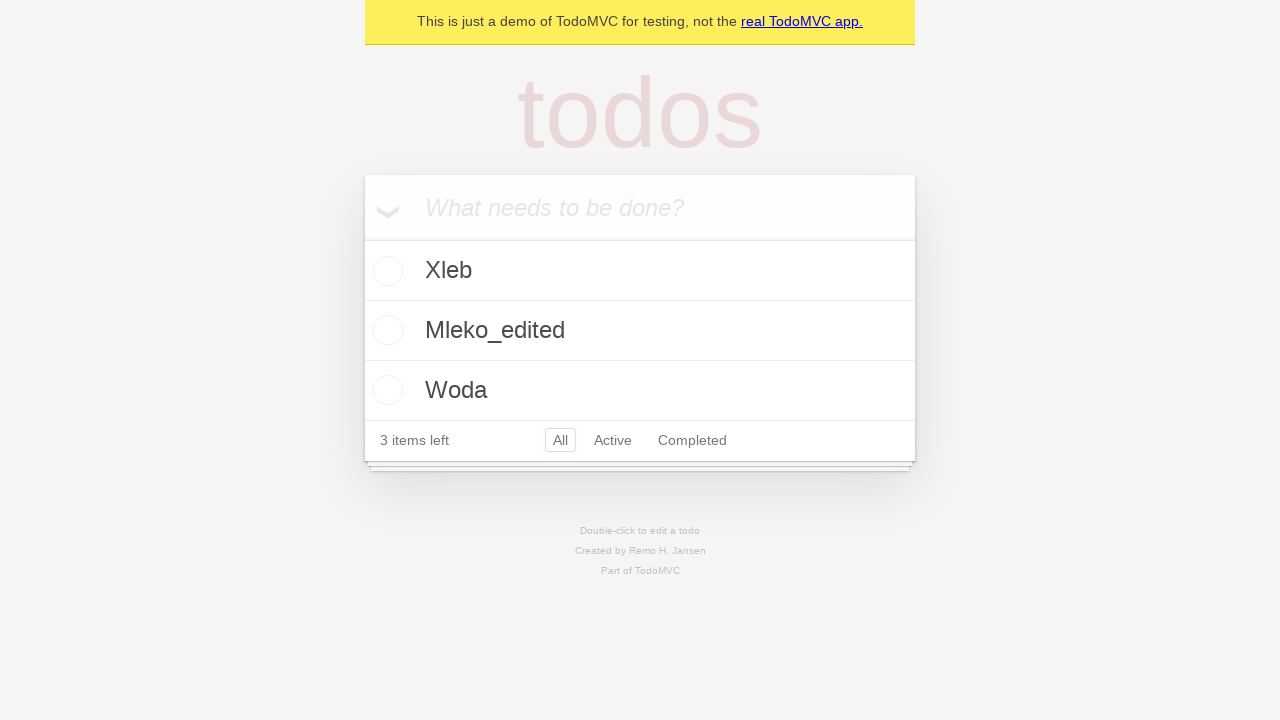

Marked 'Xleb' todo item as completed at (385, 271) on .todo-list li >> internal:has-text="Xleb"i >> .toggle
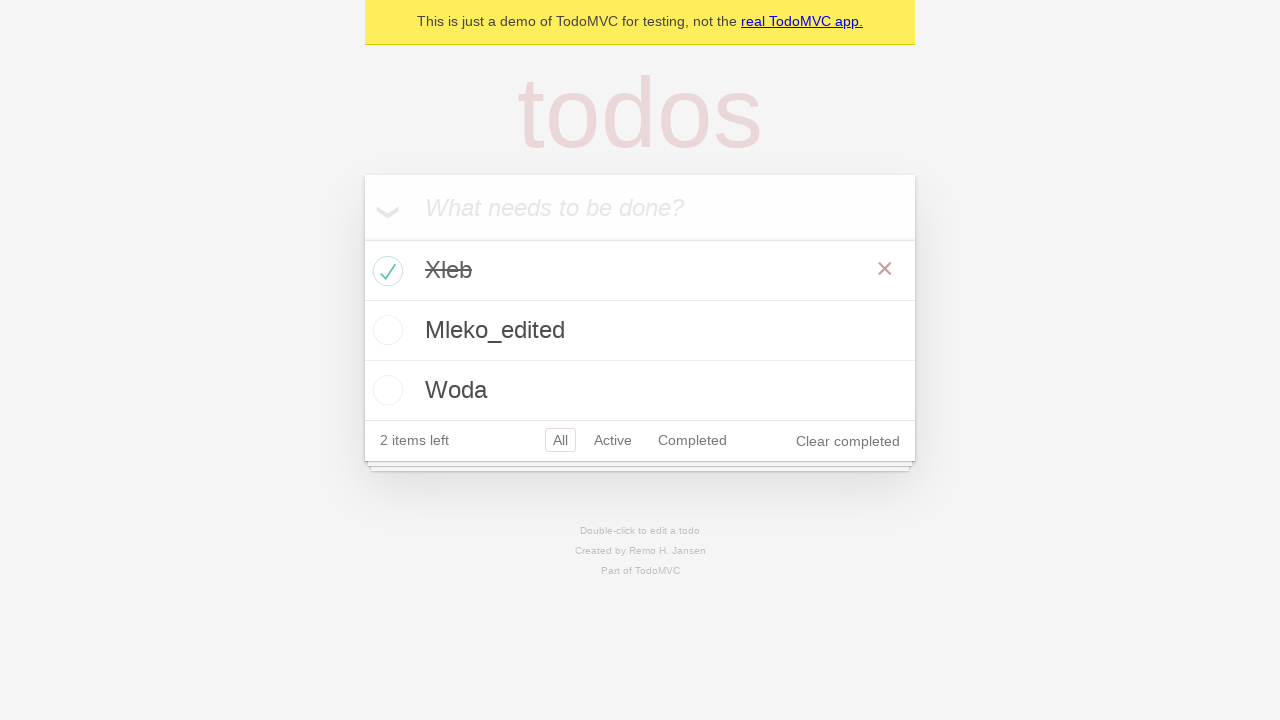

Marked 'Woda' todo item as completed at (385, 390) on .todo-list li >> internal:has-text="Woda"i >> .toggle
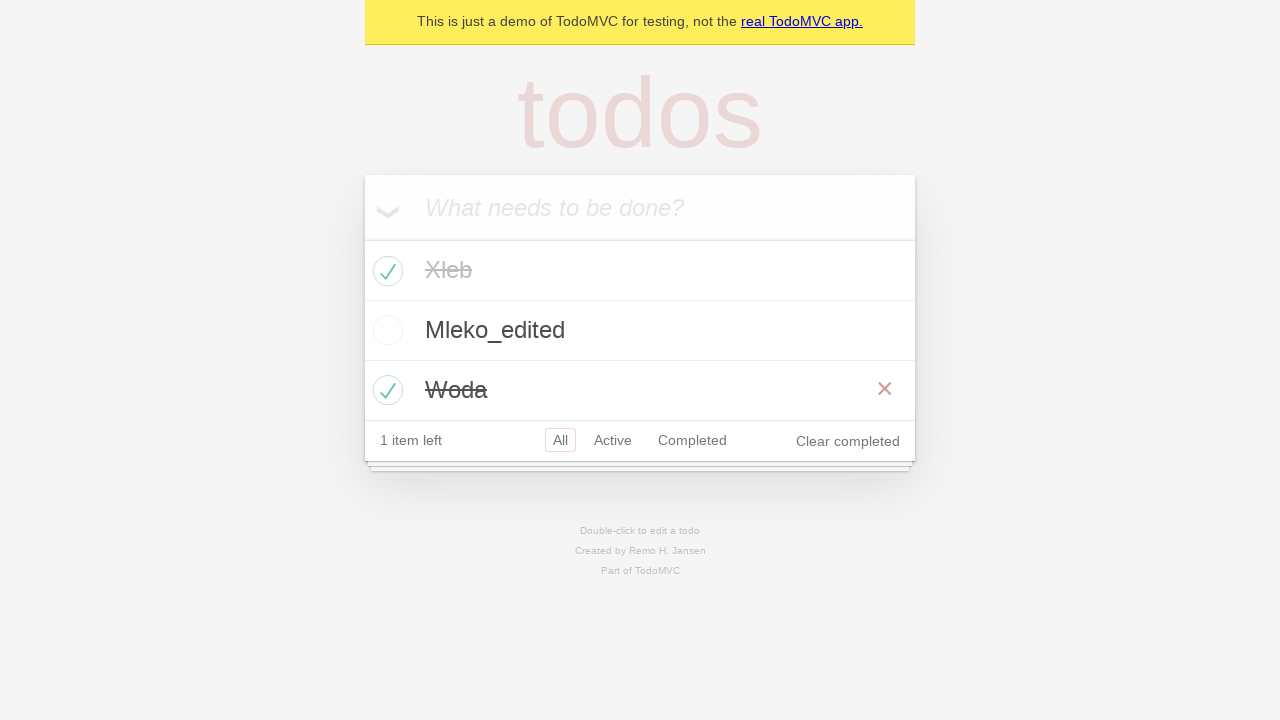

Clicked 'Active' filter to view only uncompleted items at (613, 440) on a:has-text('Active')
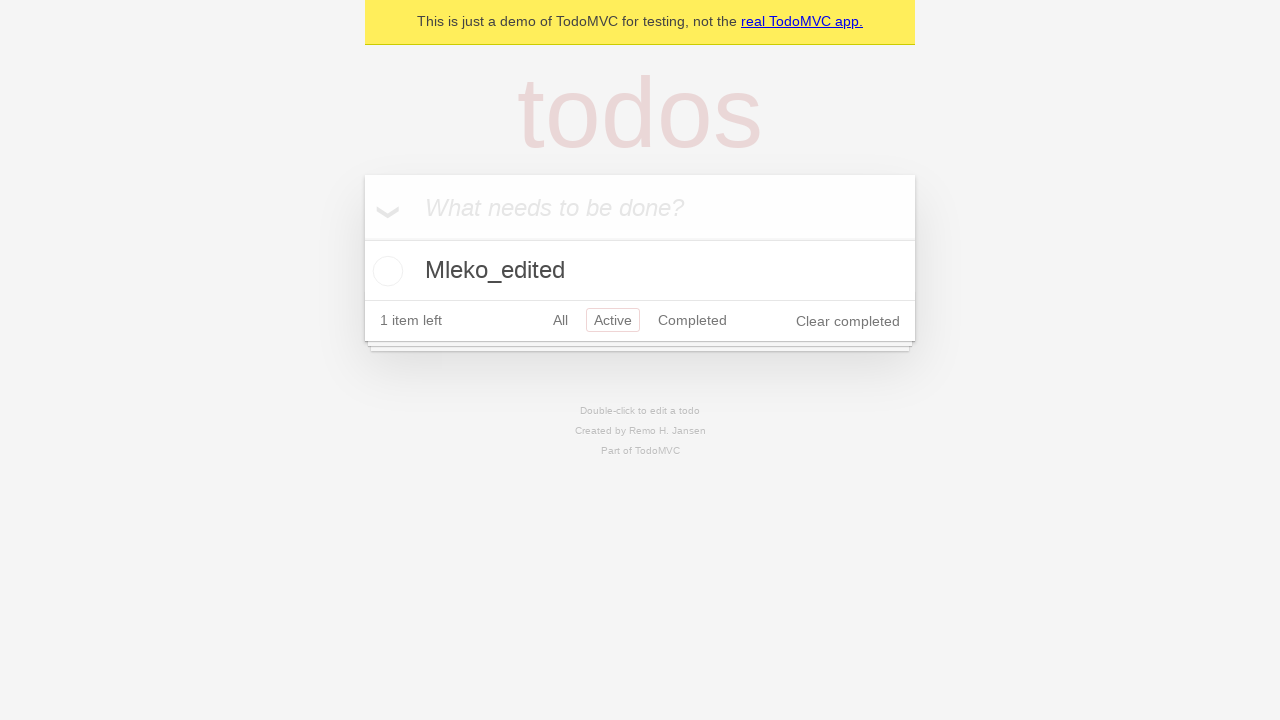

Verified that only 'Mleko_edited' active item is visible in Active filter view
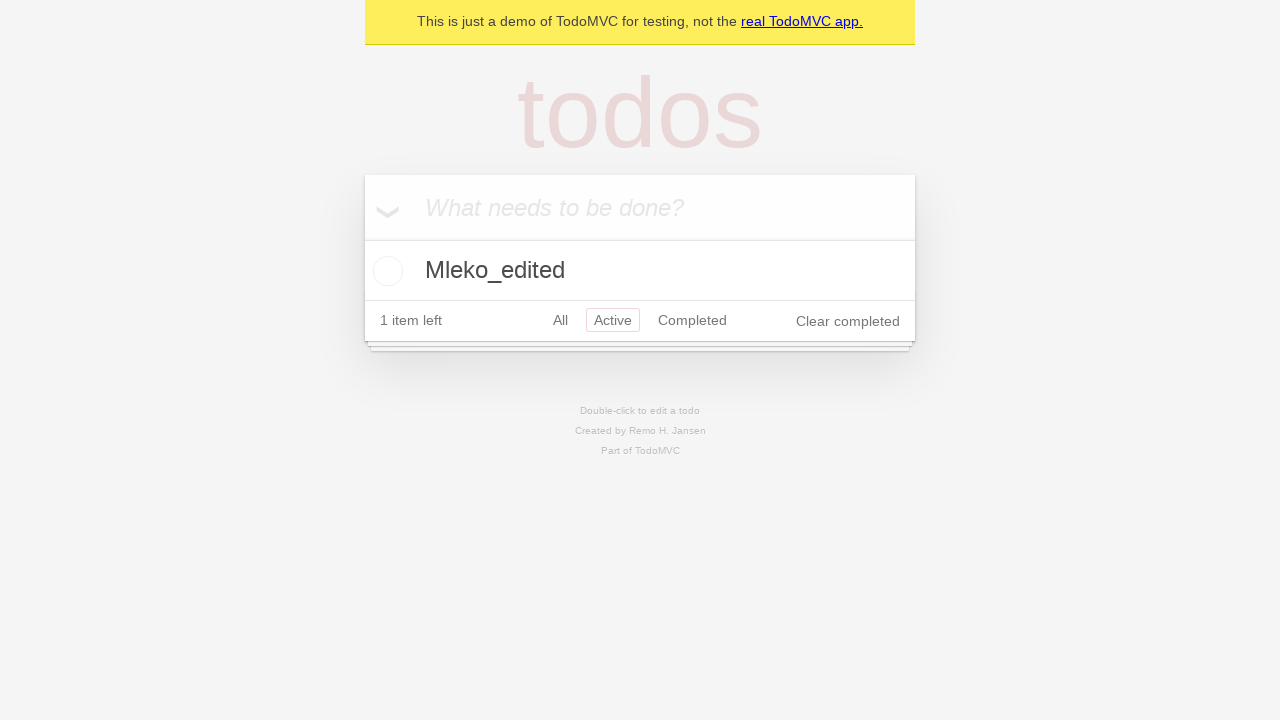

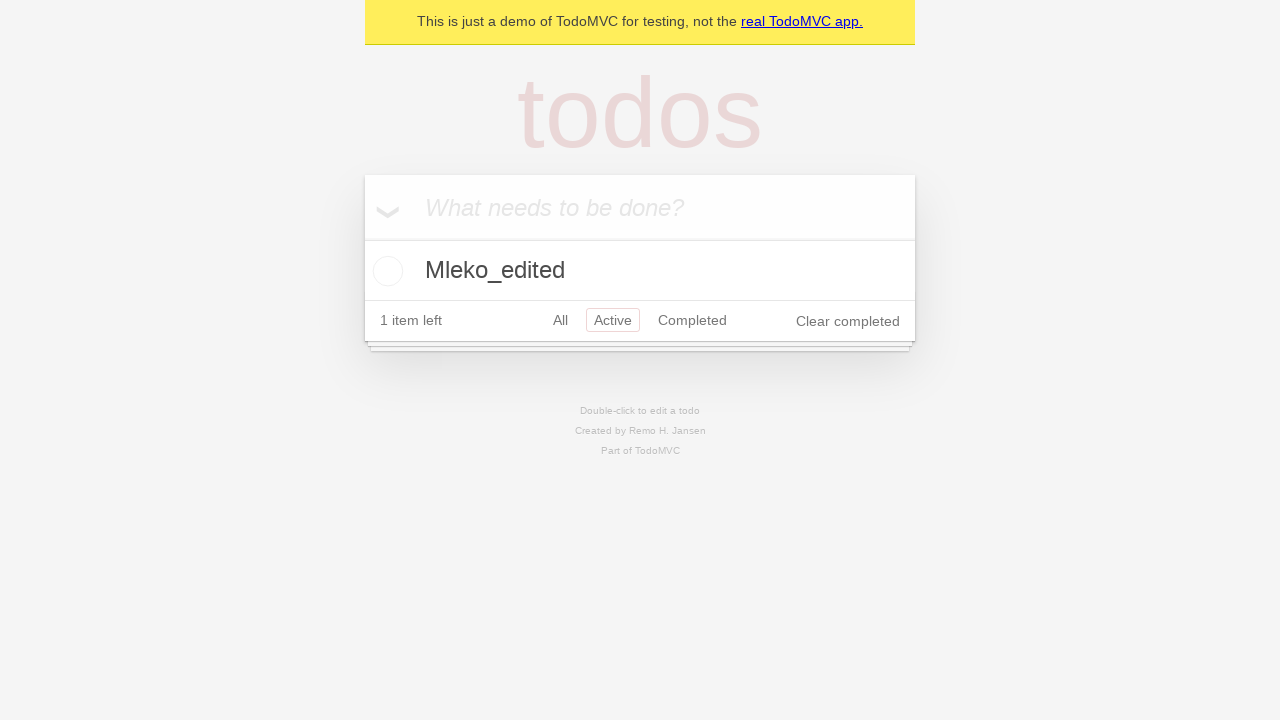